Tests JavaScript execution by finding a link element and clicking it via JavaScript

Starting URL: http://example.com

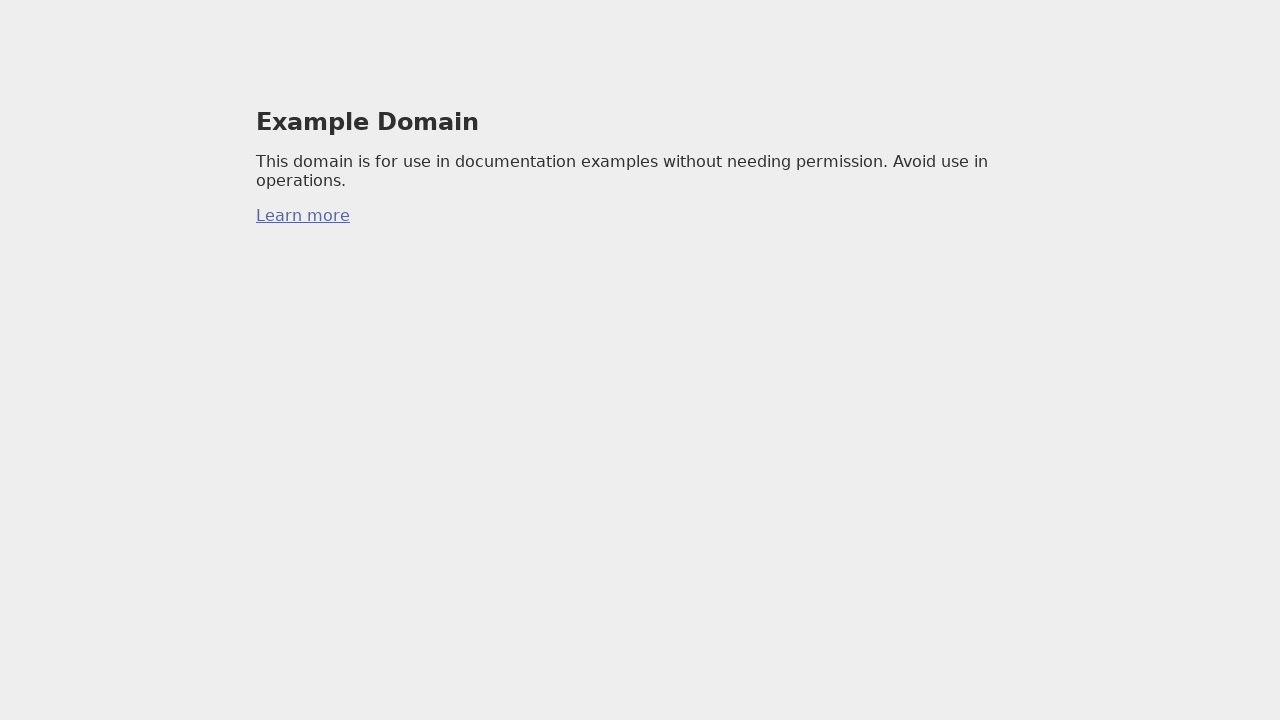

Located link element at html>body>div>p>a
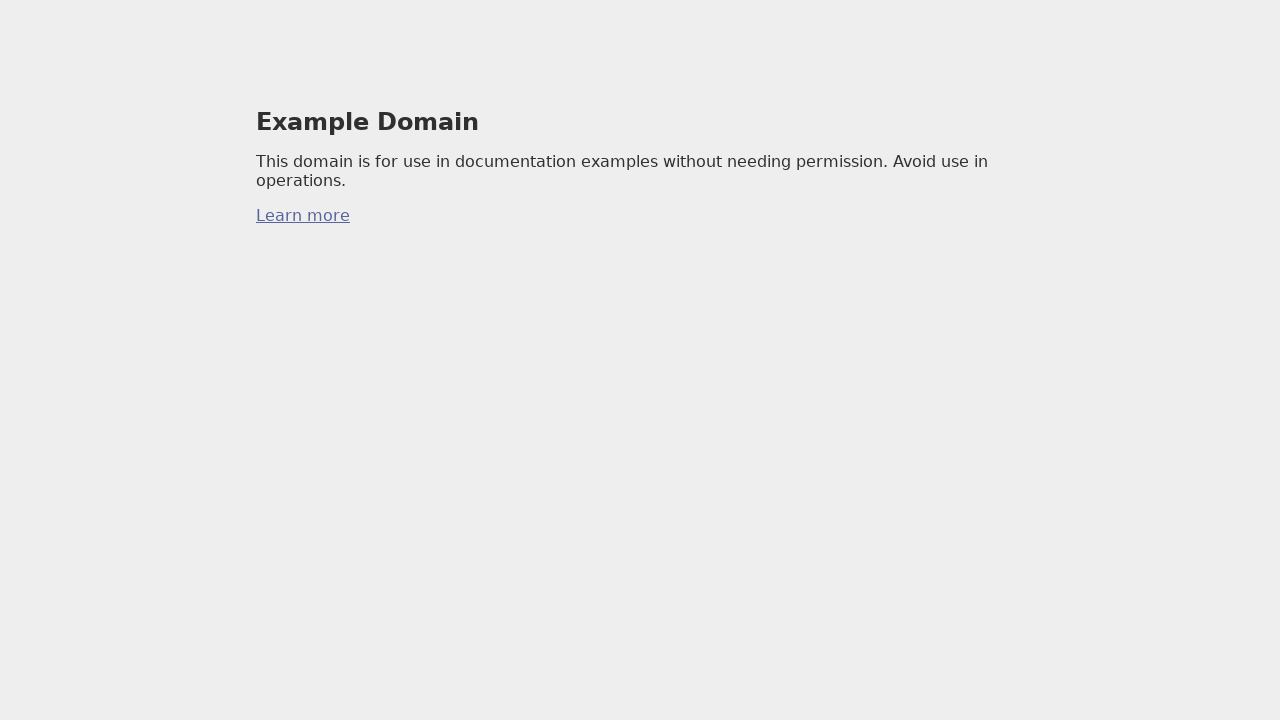

Executed JavaScript to click the link element
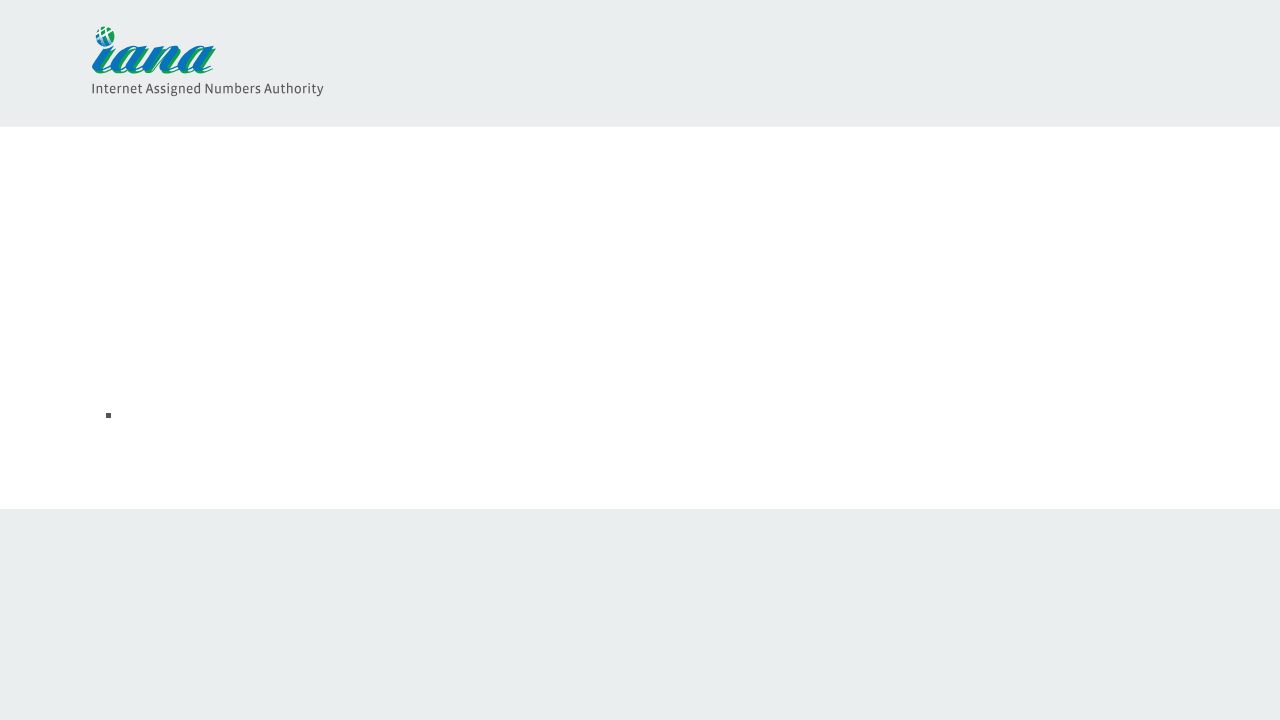

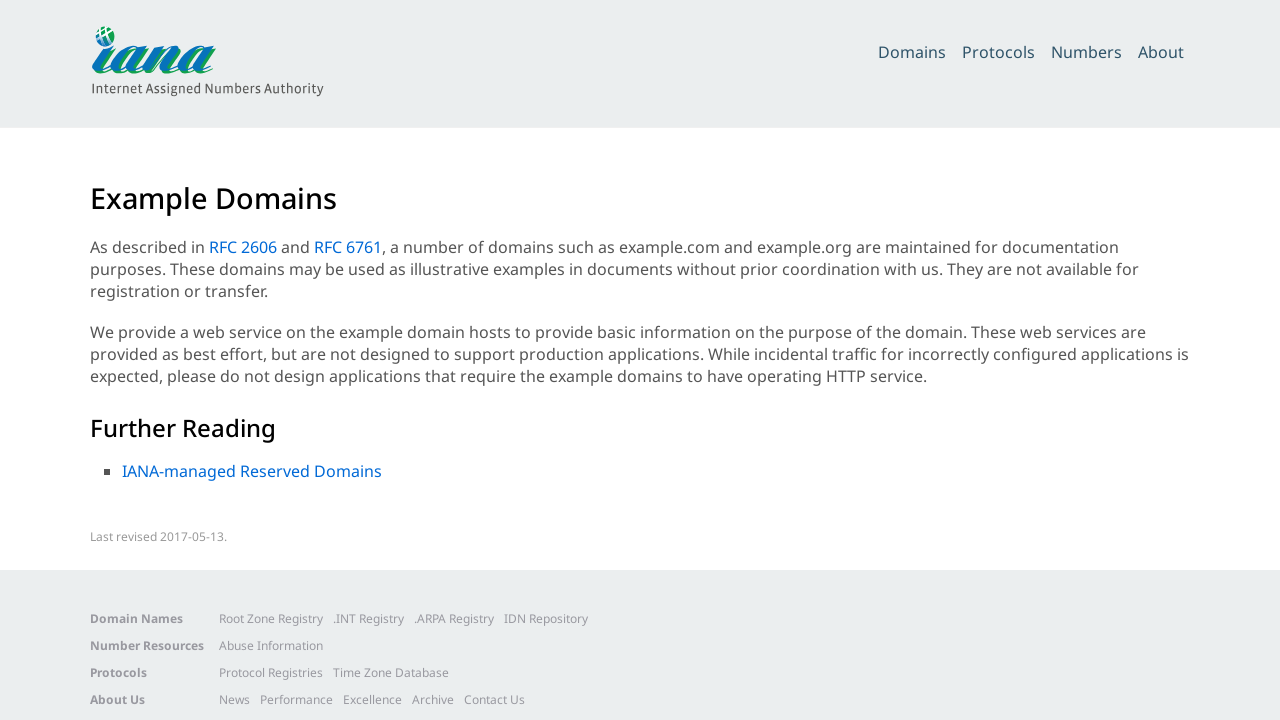